Tests JavaScript prompt alert functionality by clicking a button to trigger a prompt, entering text, and accepting the alert

Starting URL: https://the-internet.herokuapp.com/javascript_alerts

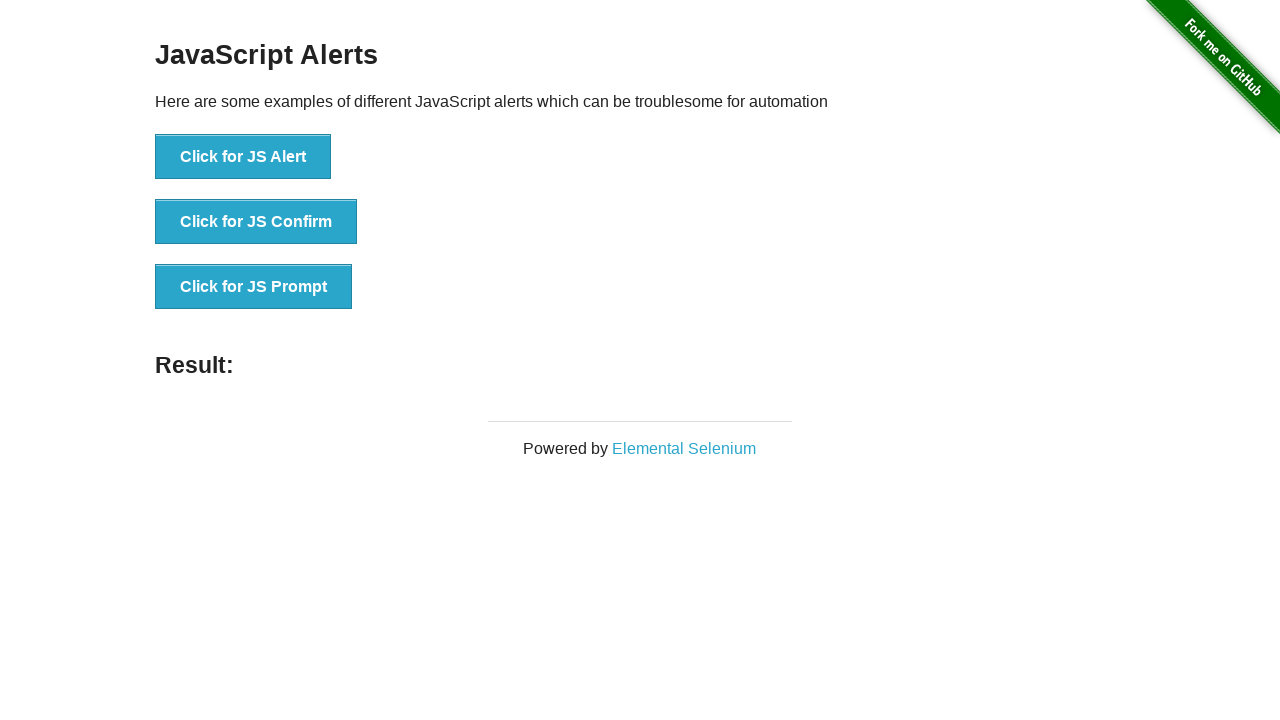

Clicked 'Click for JS Prompt' button to trigger JavaScript prompt dialog at (254, 287) on xpath=//button[text()='Click for JS Prompt']
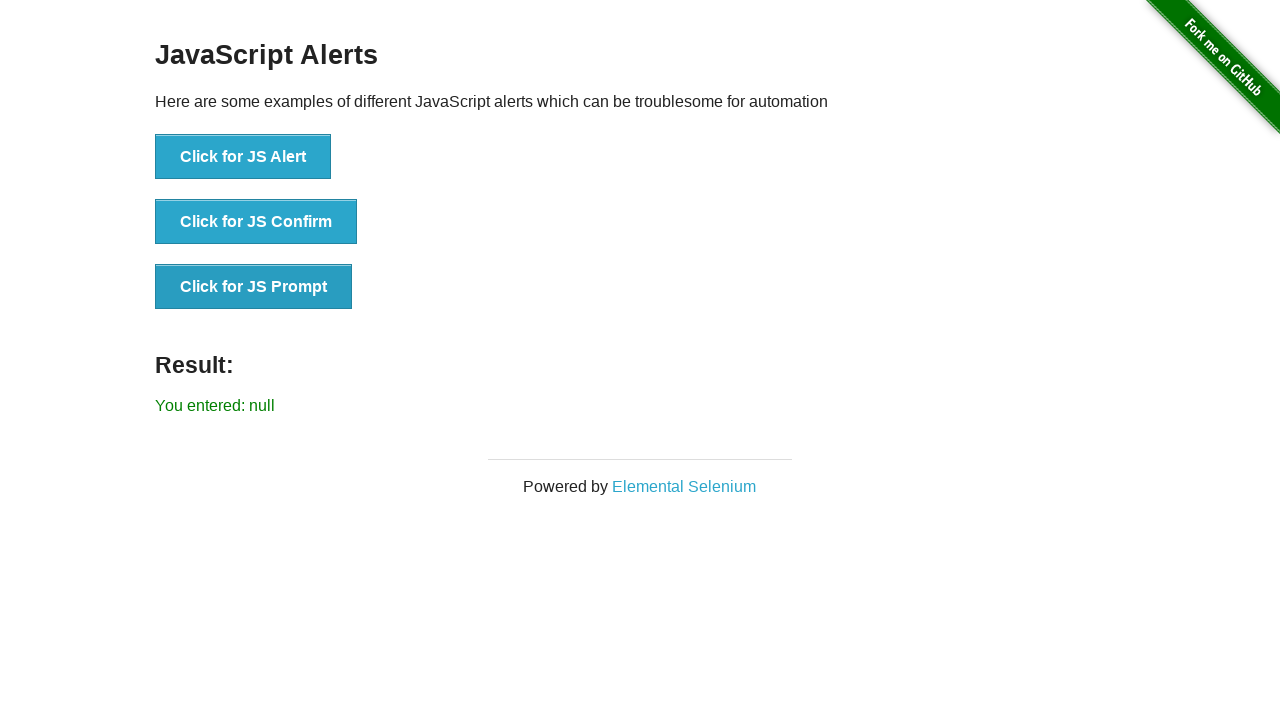

Set up dialog handler to accept prompt with text 'good morning'
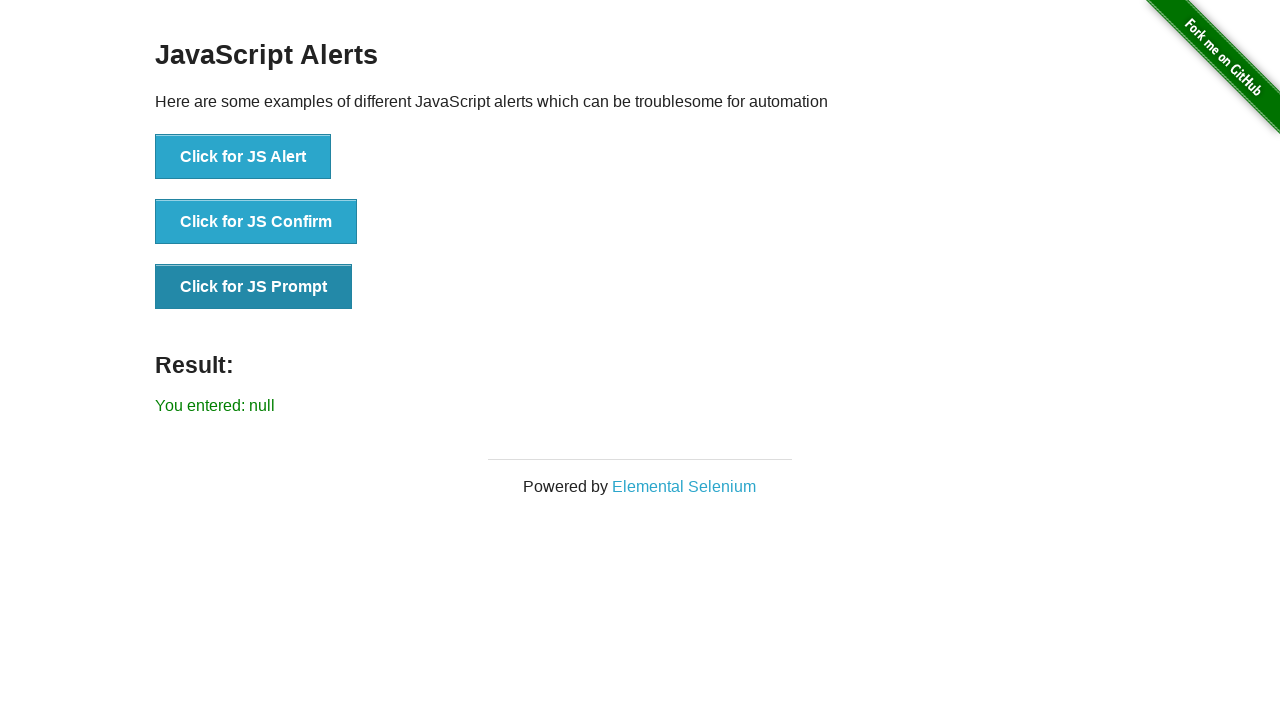

Result element appeared on page after accepting prompt
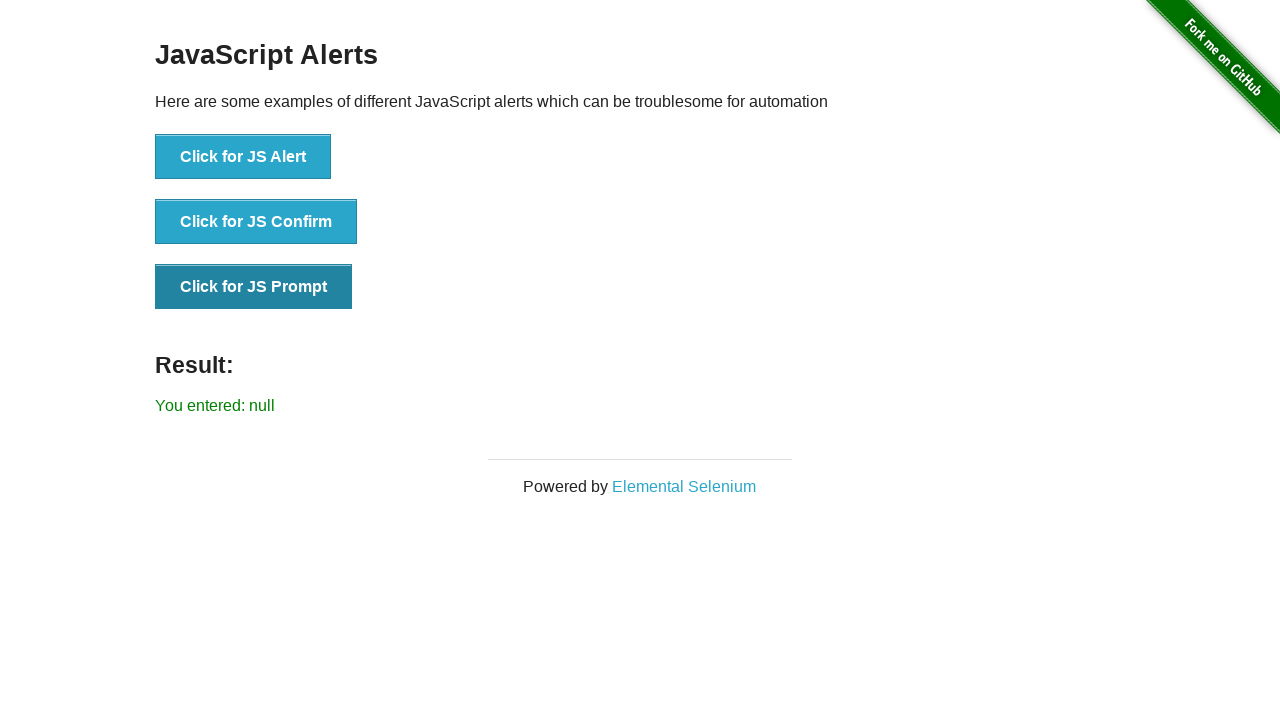

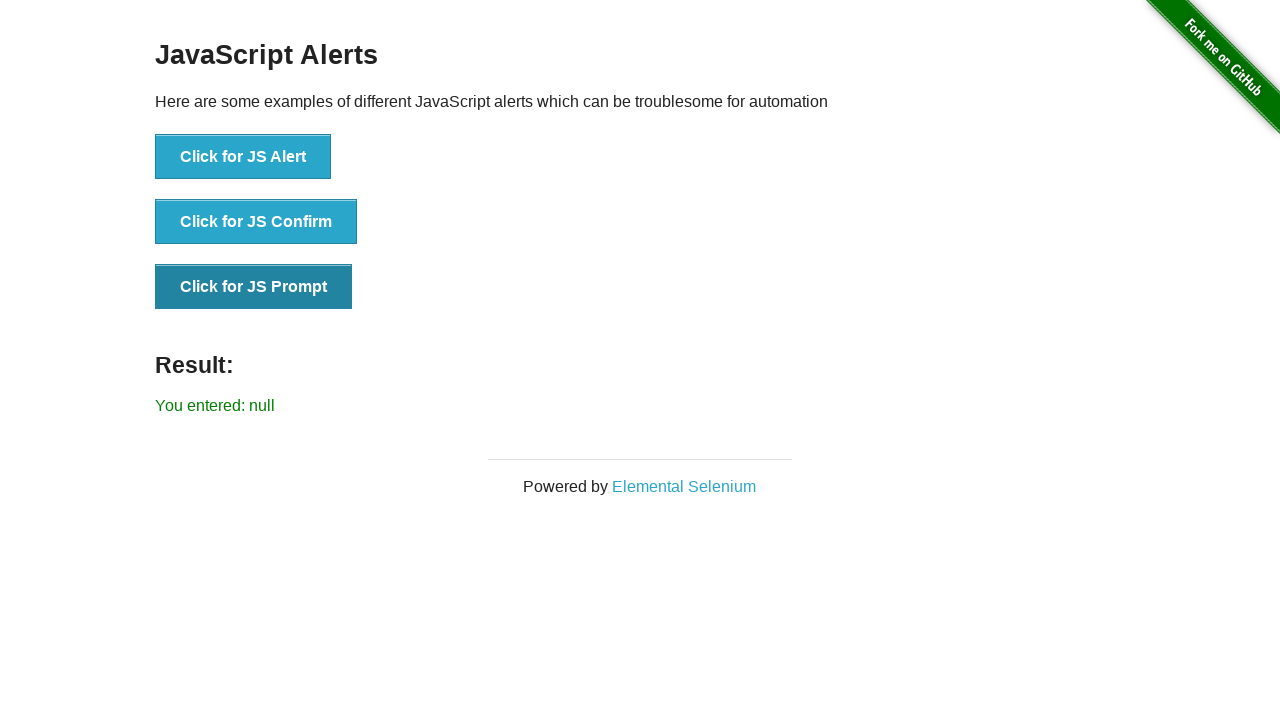